Tests iframe switching functionality by navigating to a W3Schools tryit page, switching to an iframe, clicking a button inside it, then switching back to the main content and clicking a navigation link.

Starting URL: https://www.w3schools.com/js/tryit.asp?filename=tryjs_myfirst

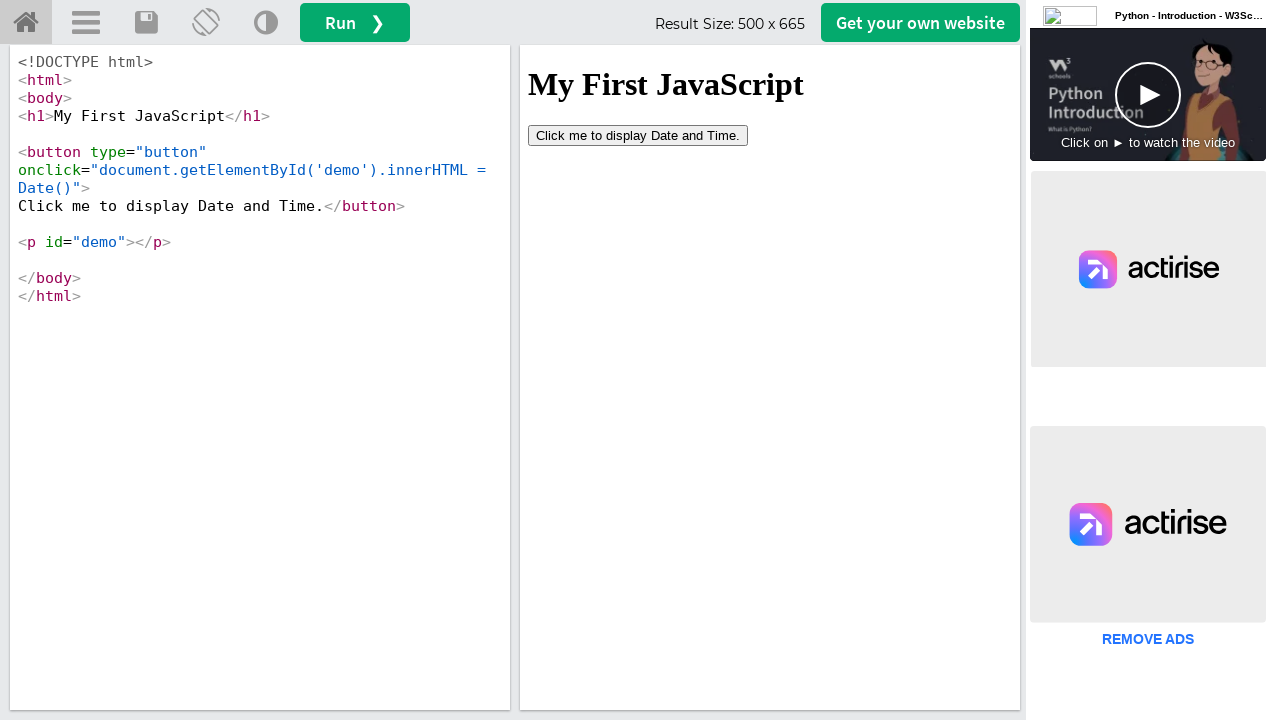

Waited for page to load (networkidle)
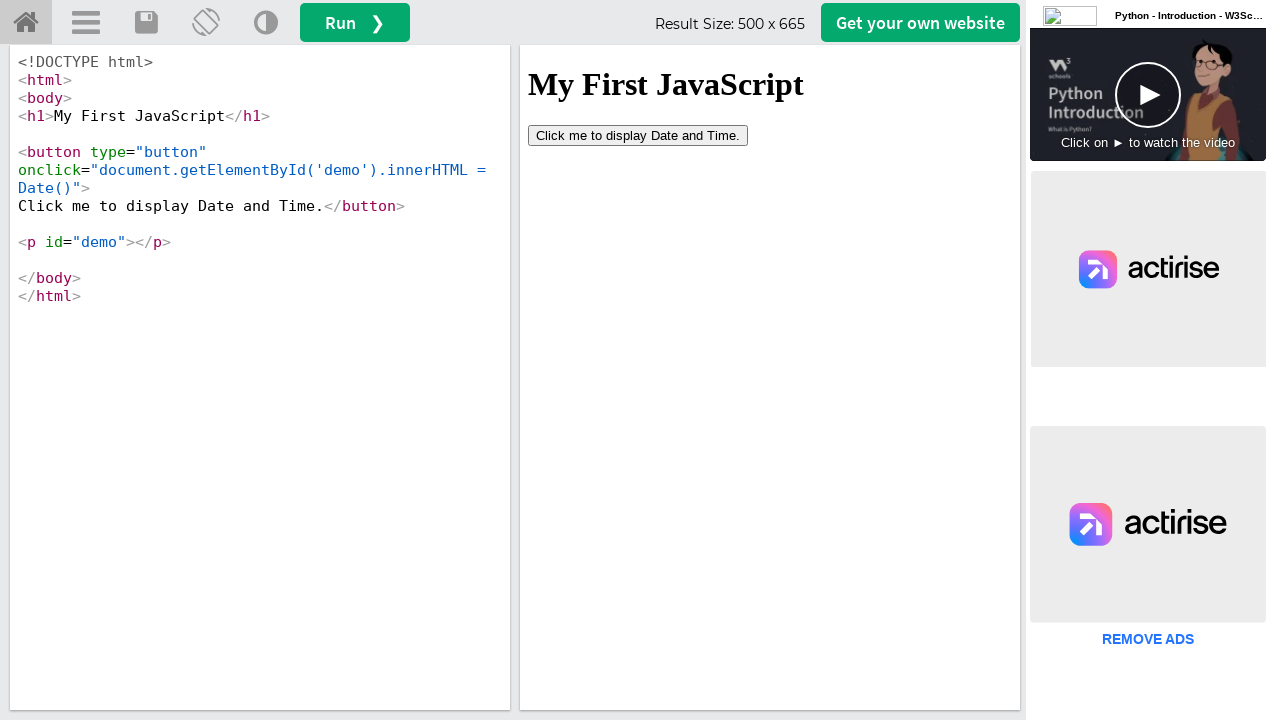

Switched to iframe named 'iframeResult'
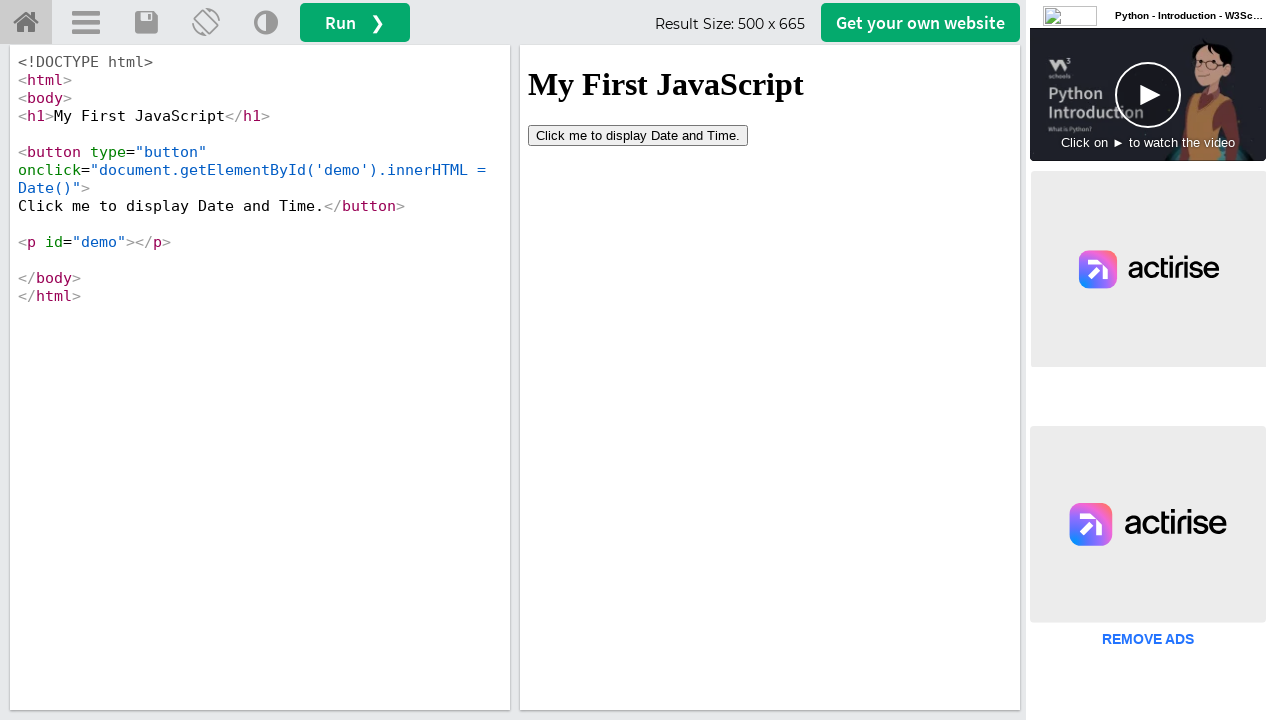

Clicked the 'Click me' button inside the iframe at (638, 135) on button[type='button']
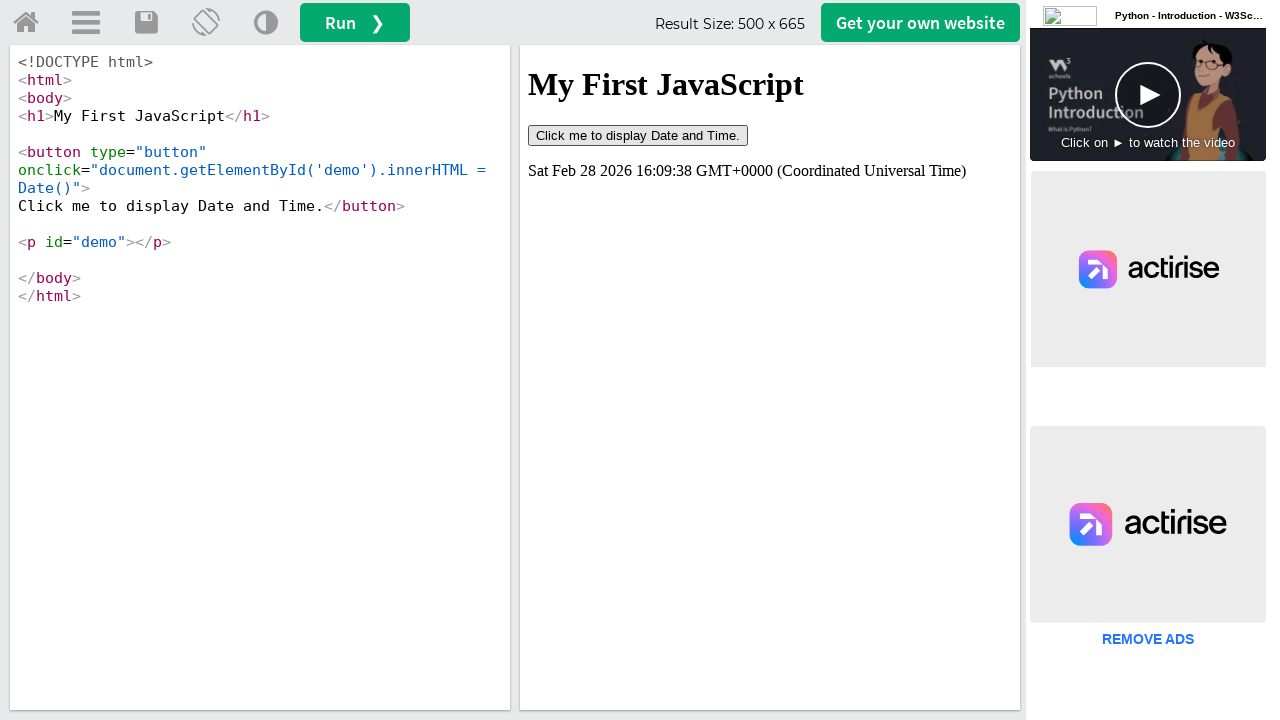

Waited 1000ms for action to complete
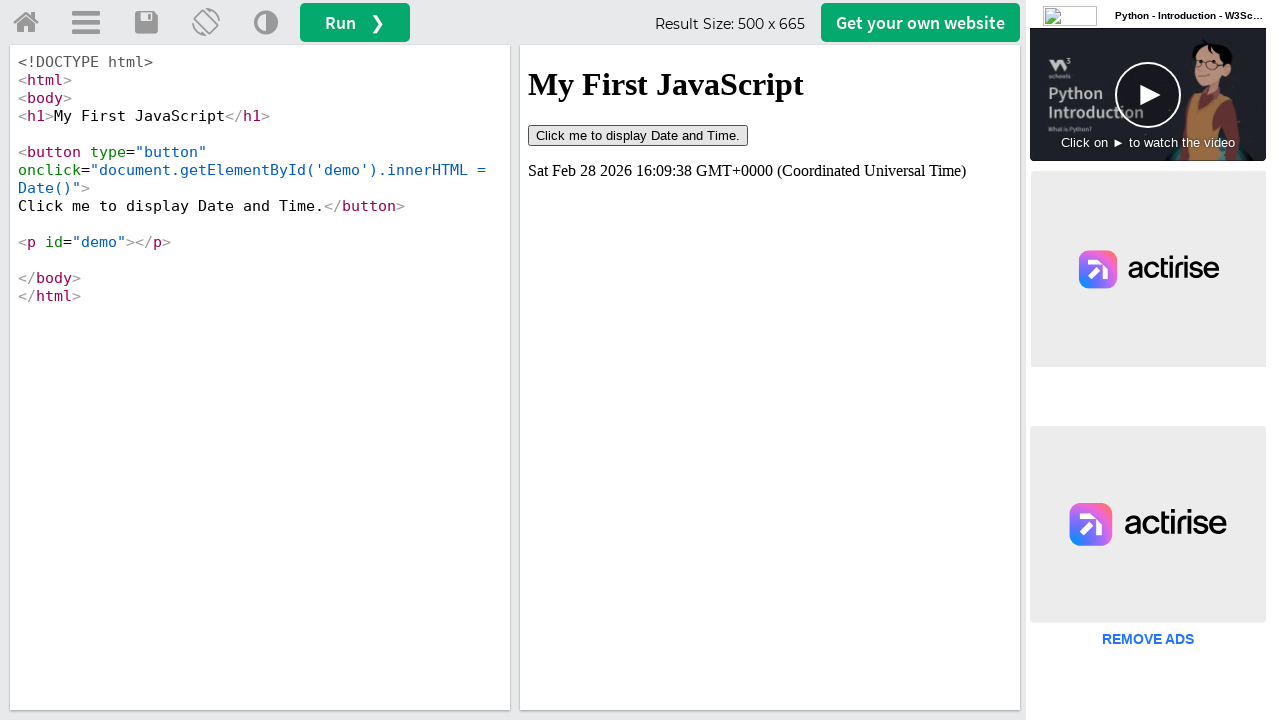

Clicked W3Schools home link to navigate away from tryit page at (26, 23) on a[href='https://www.w3schools.com']
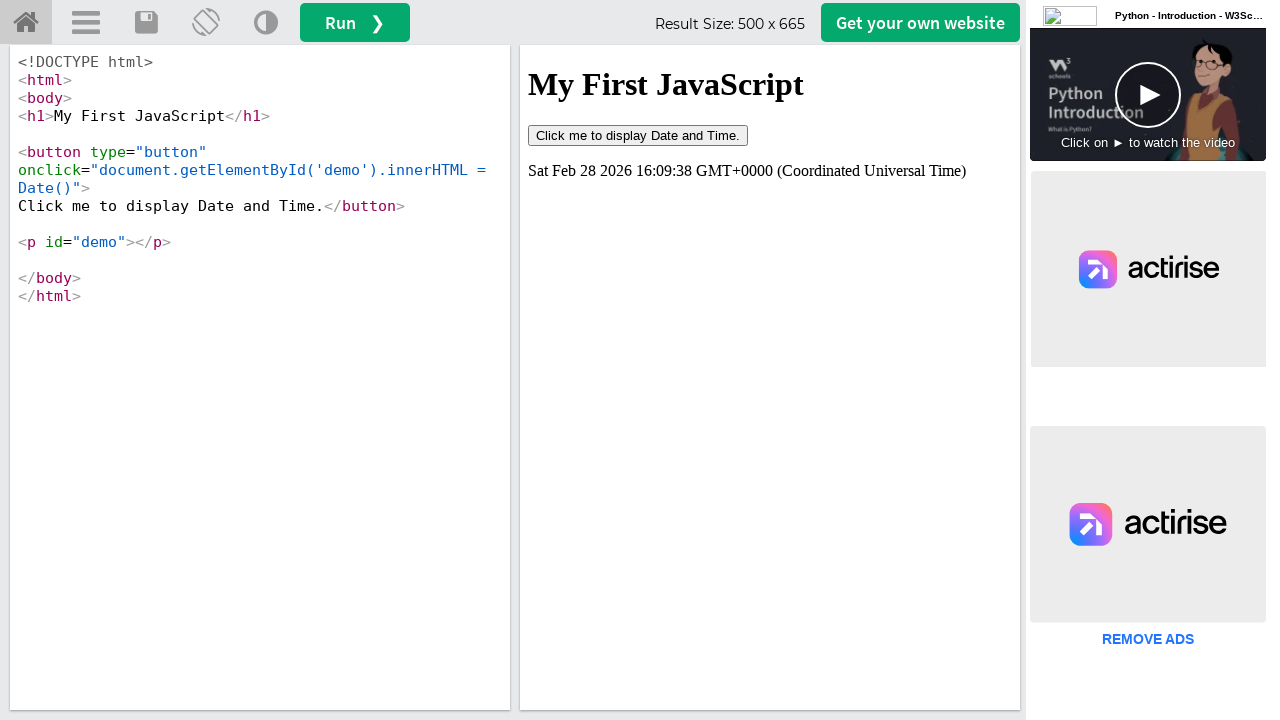

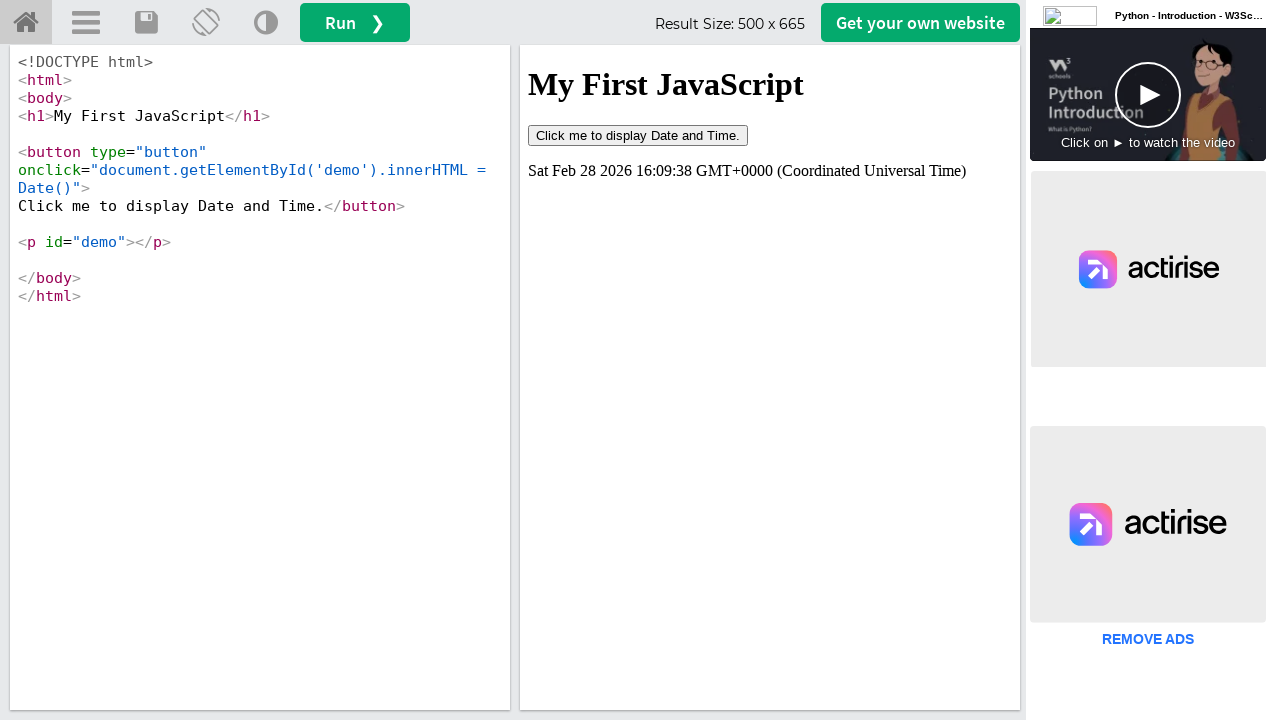